Tests dropdown selection functionality by finding the dropdown element, iterating through options, and clicking on "Option 1", then verifying the selection was made correctly.

Starting URL: http://the-internet.herokuapp.com/dropdown

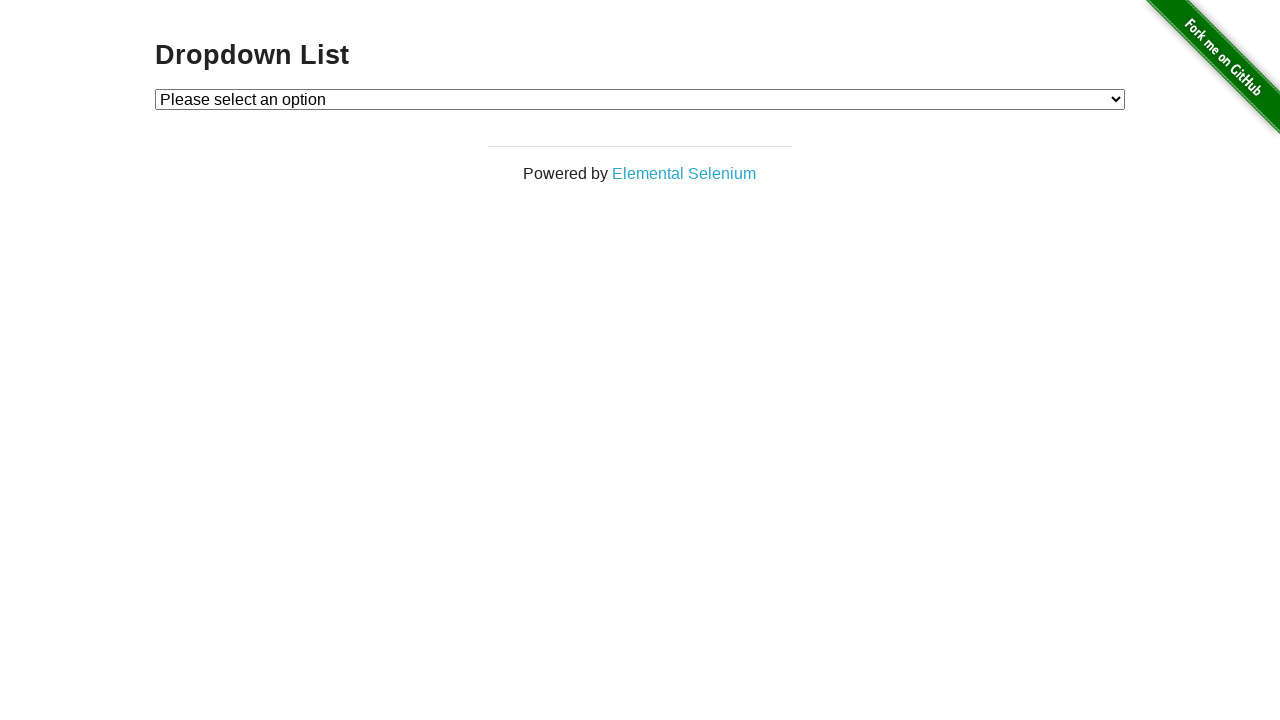

Selected 'Option 1' from the dropdown on #dropdown
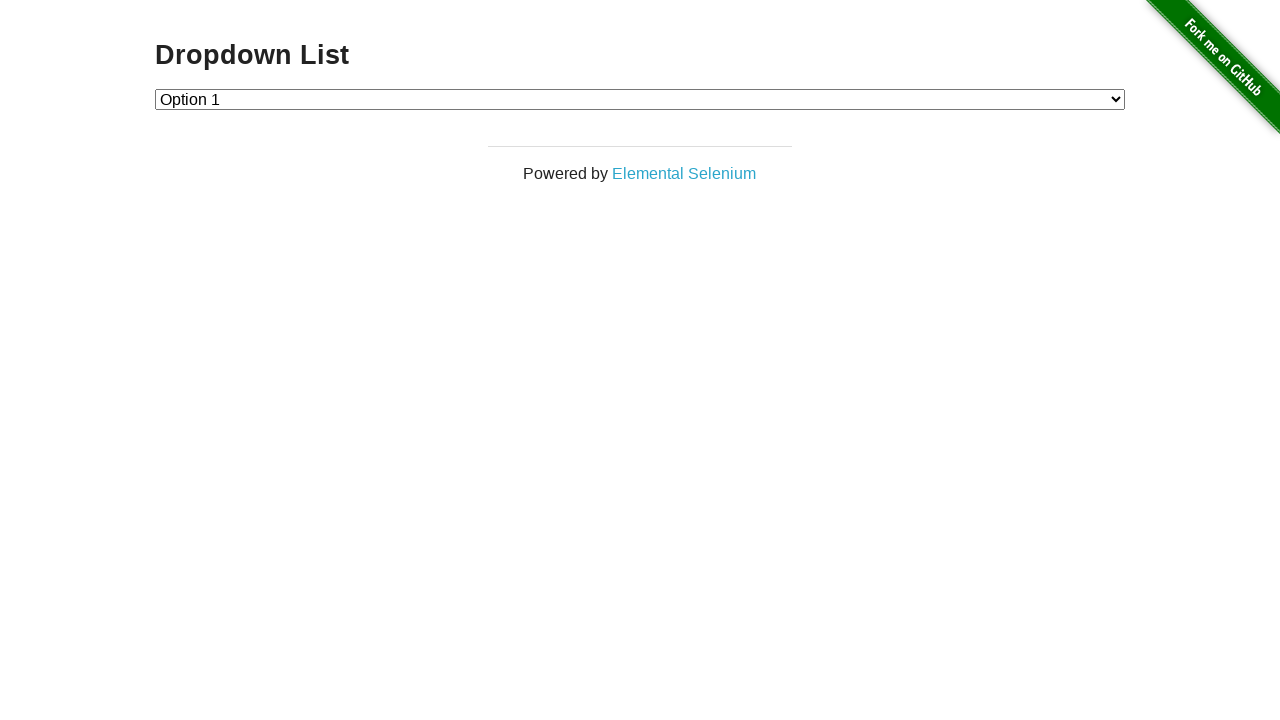

Retrieved the selected dropdown value
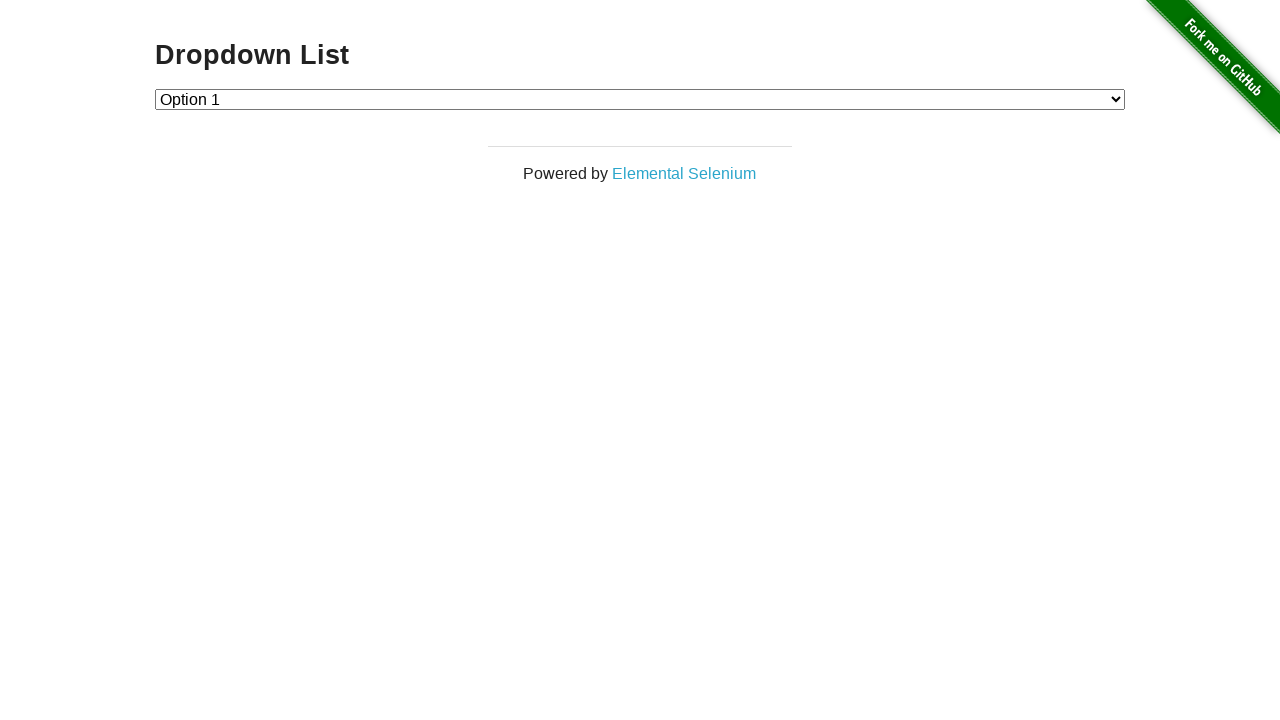

Verified that the dropdown selection value is '1'
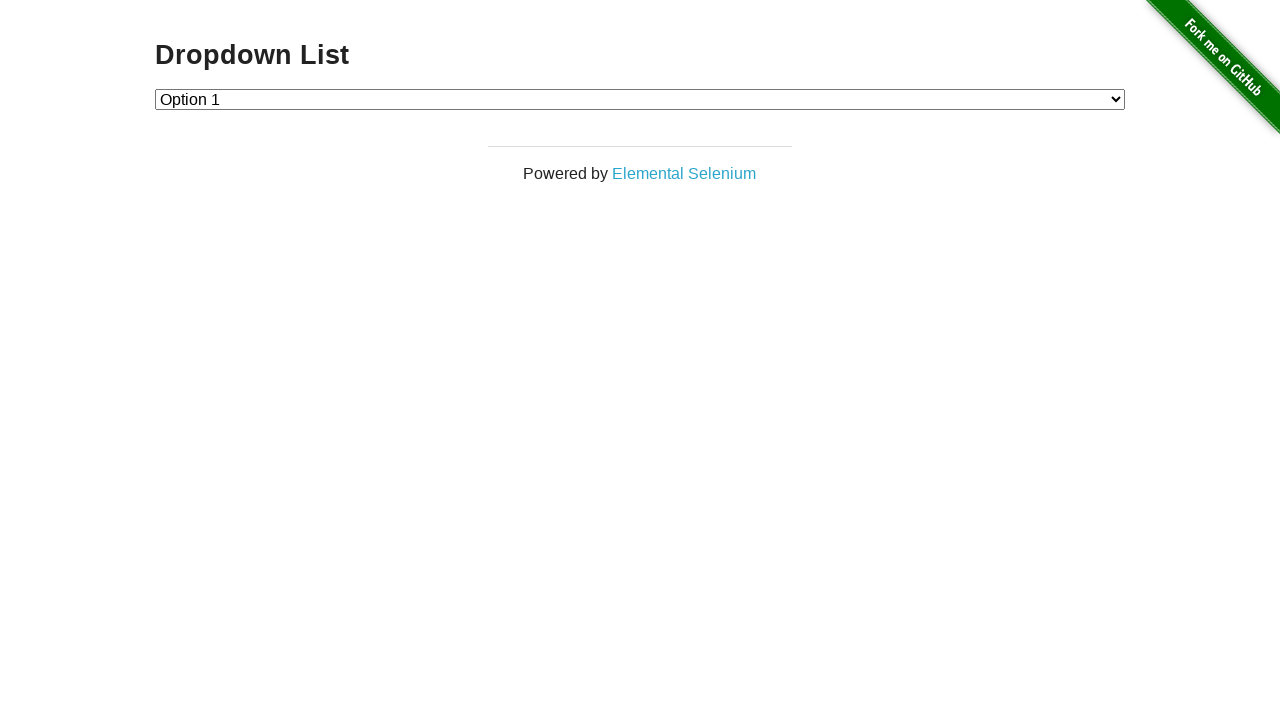

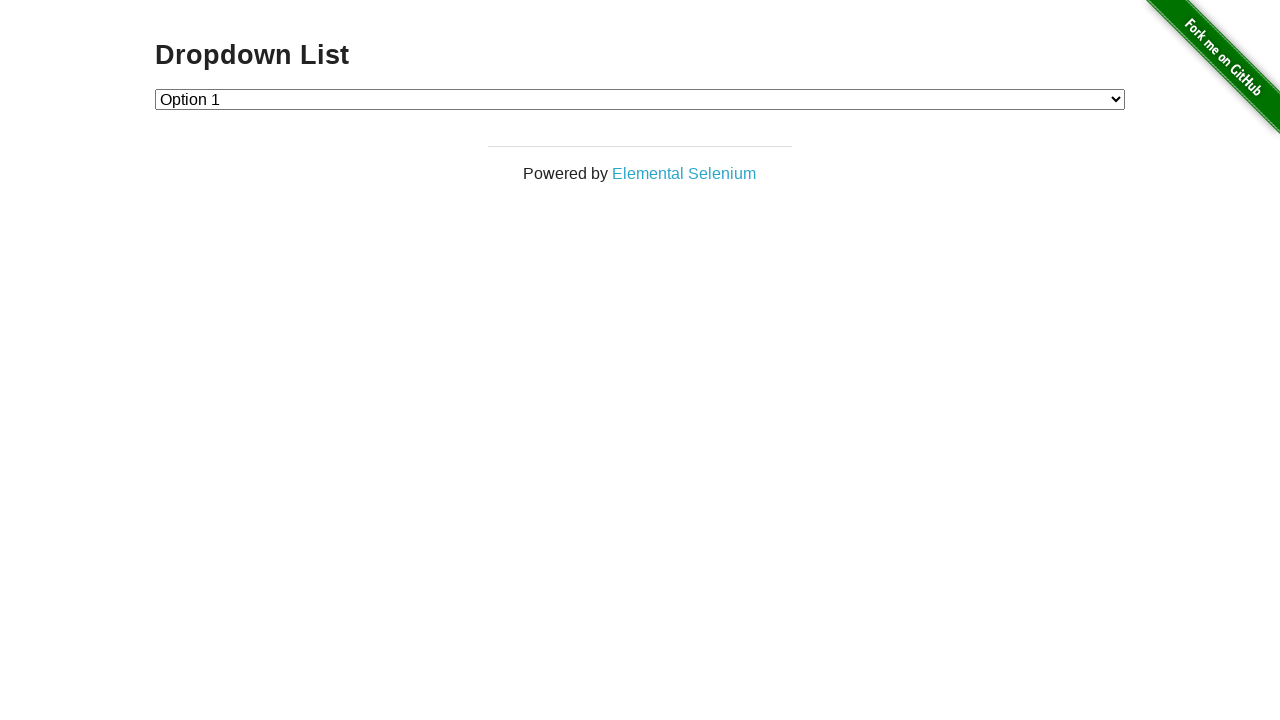